Tests the currency dropdown functionality on SpiceJet's homepage by navigating to the site and selecting a currency option from the dropdown.

Starting URL: https://www.spicejet.com/

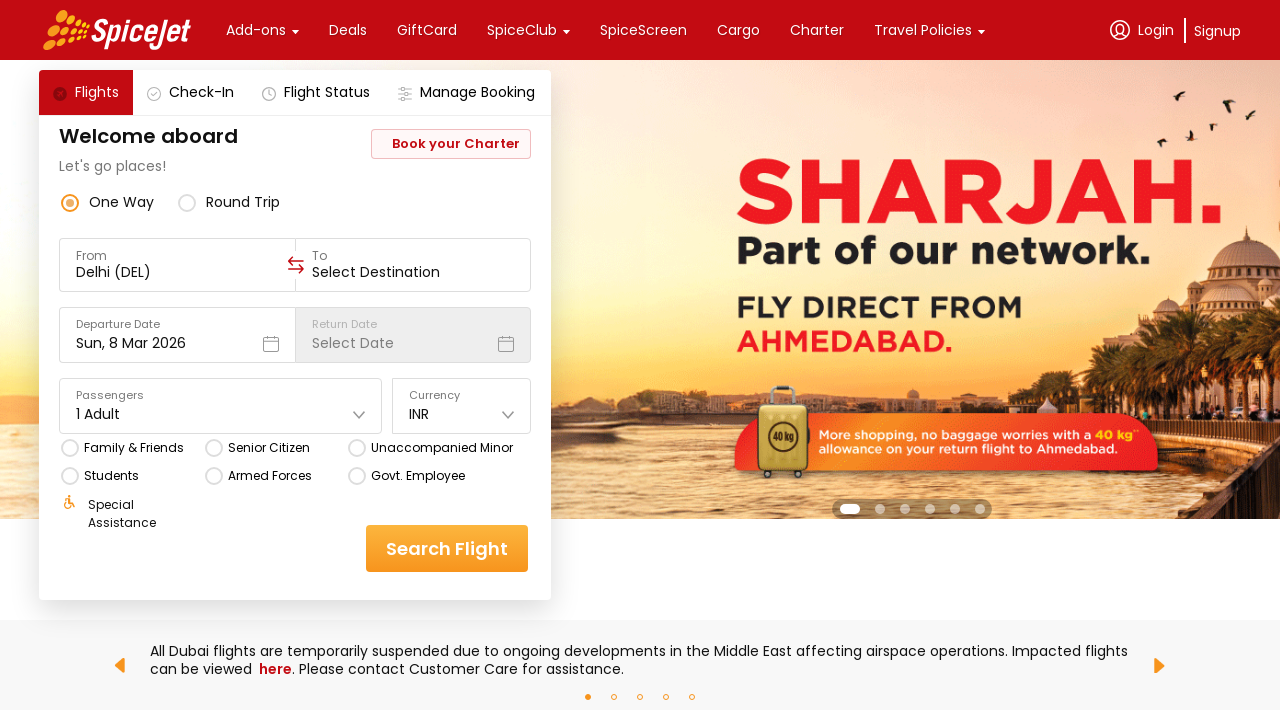

Waited for page to reach domcontentloaded state
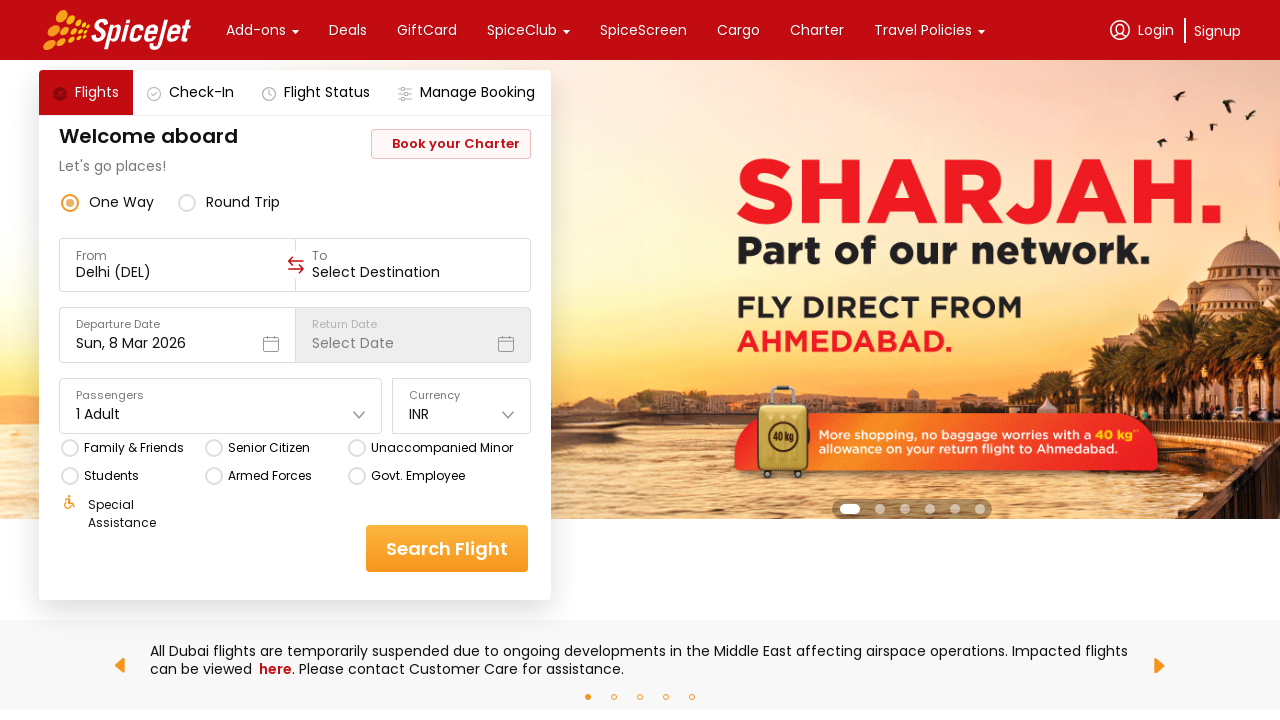

Clicked on currency dropdown selector at (462, 396) on xpath=//*[contains(text(), 'Currency')]
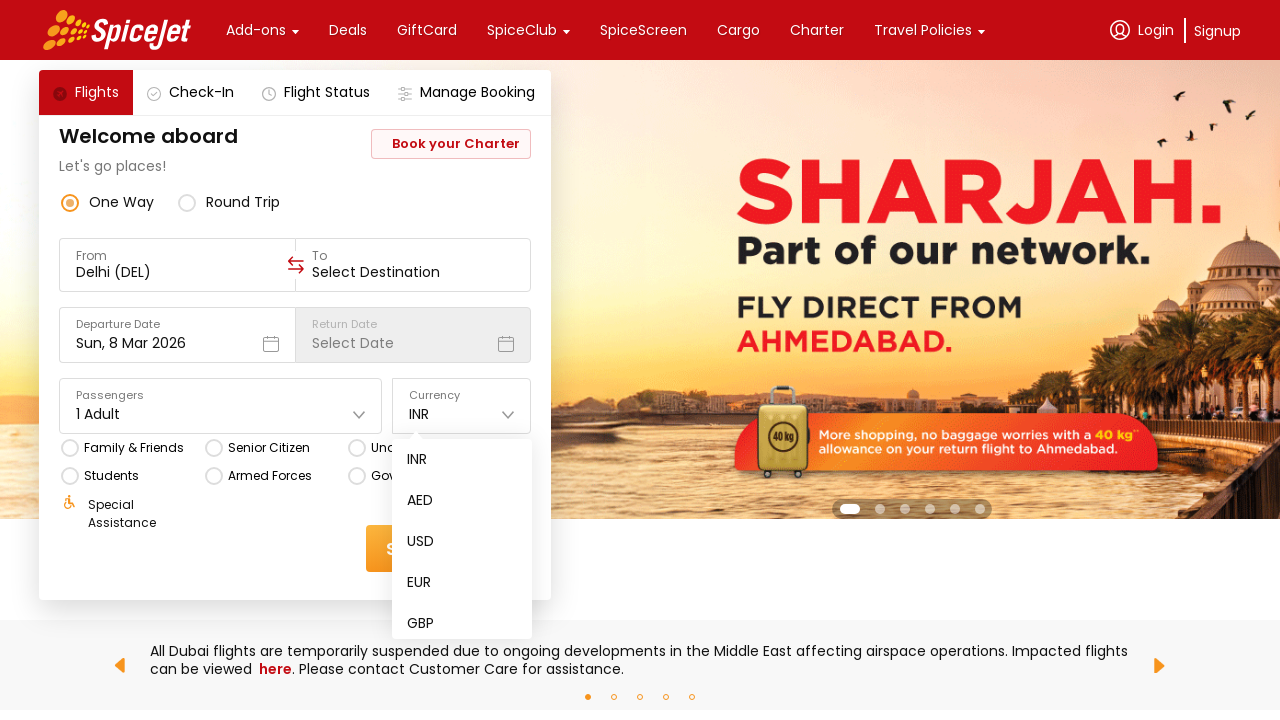

Waited for dropdown animation to complete
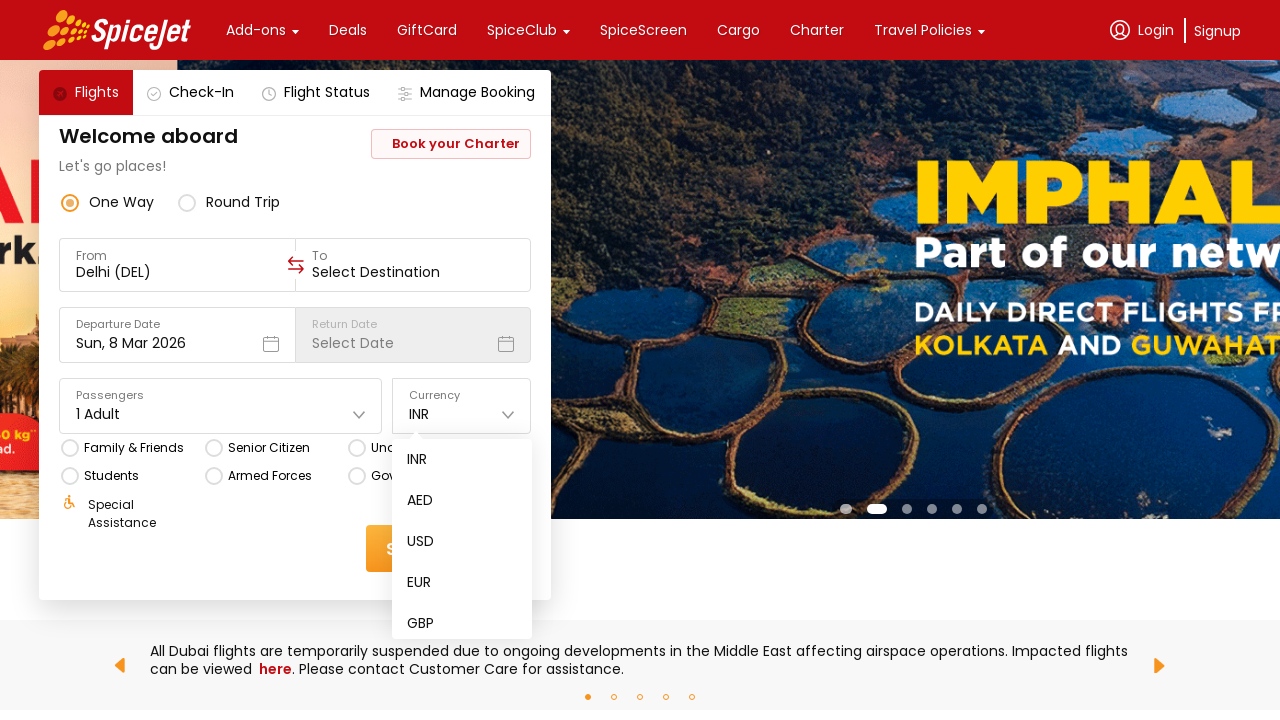

Located 0 currency options in dropdown
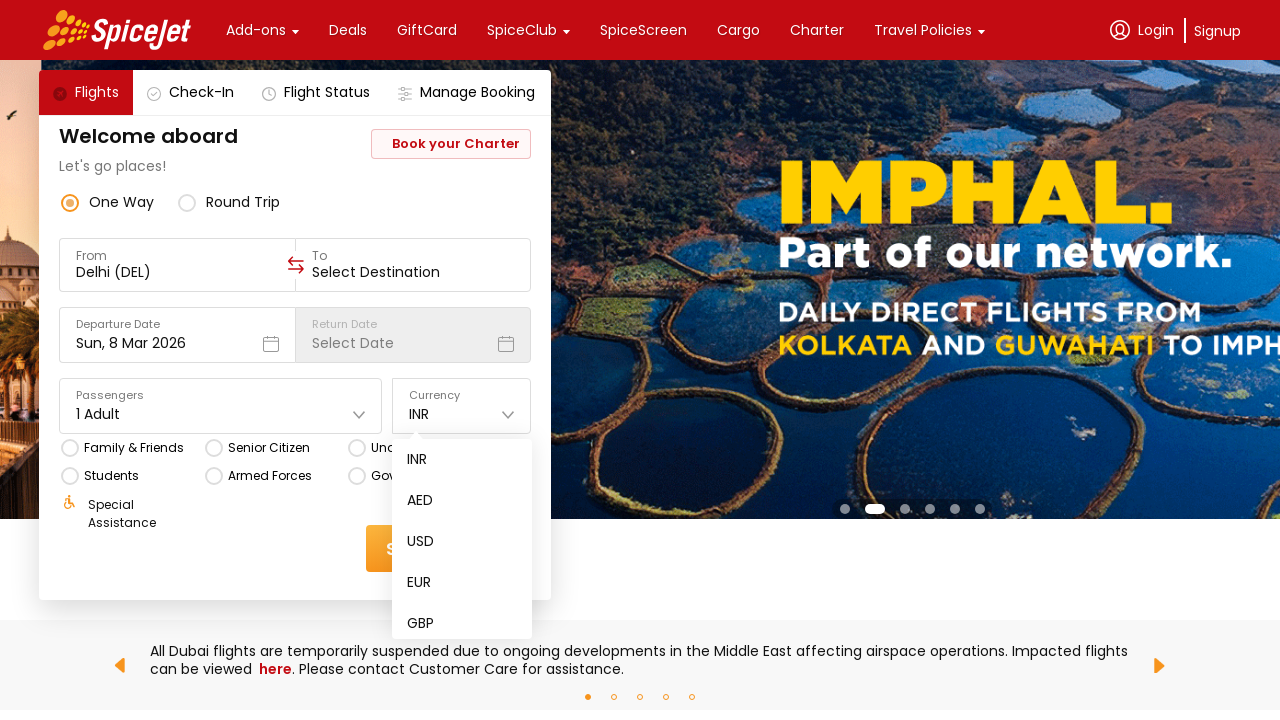

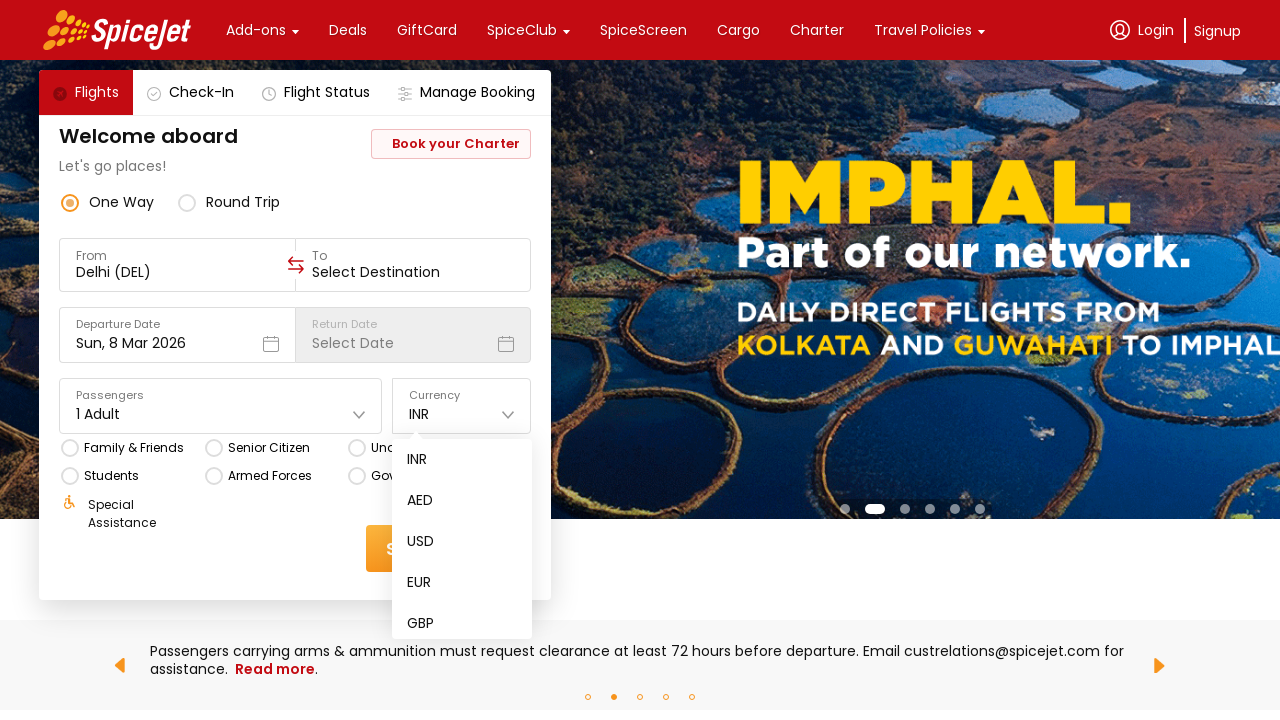